Opens the RedBus website and tests window dimension retrieval and resizing functionality by getting the current window size and then setting a new custom size.

Starting URL: https://www.redbus.com/

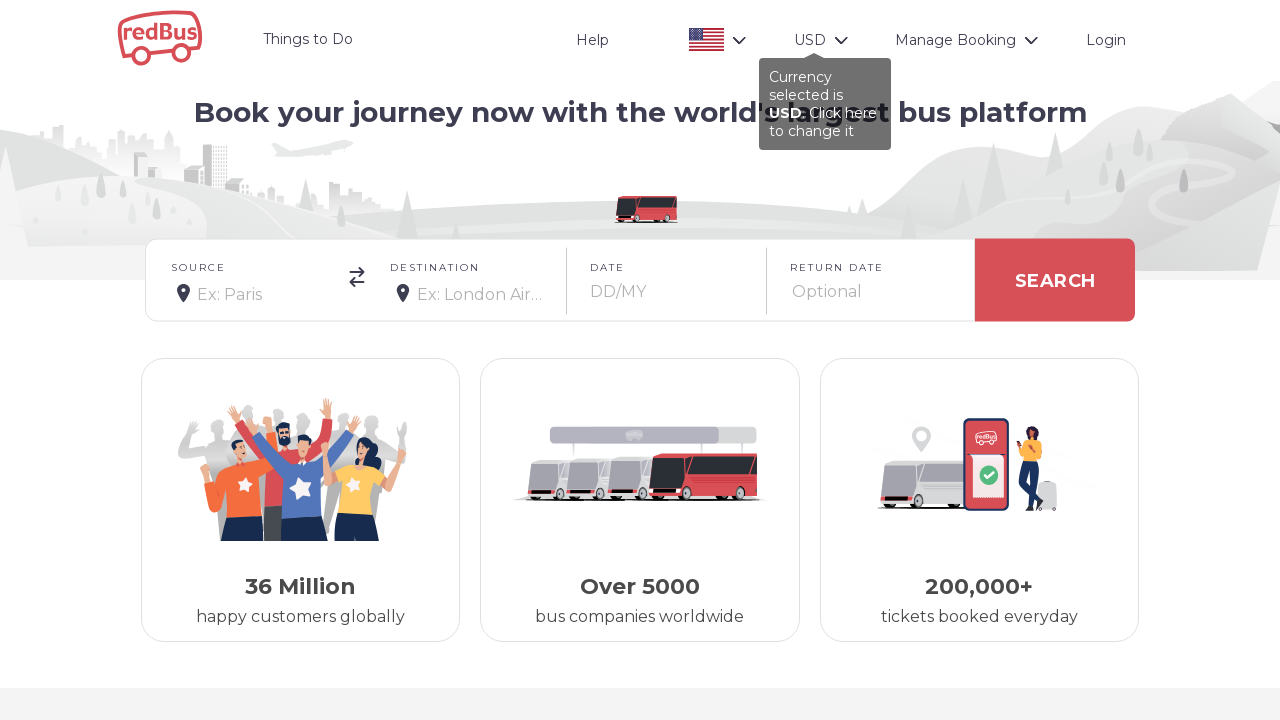

Retrieved current viewport size
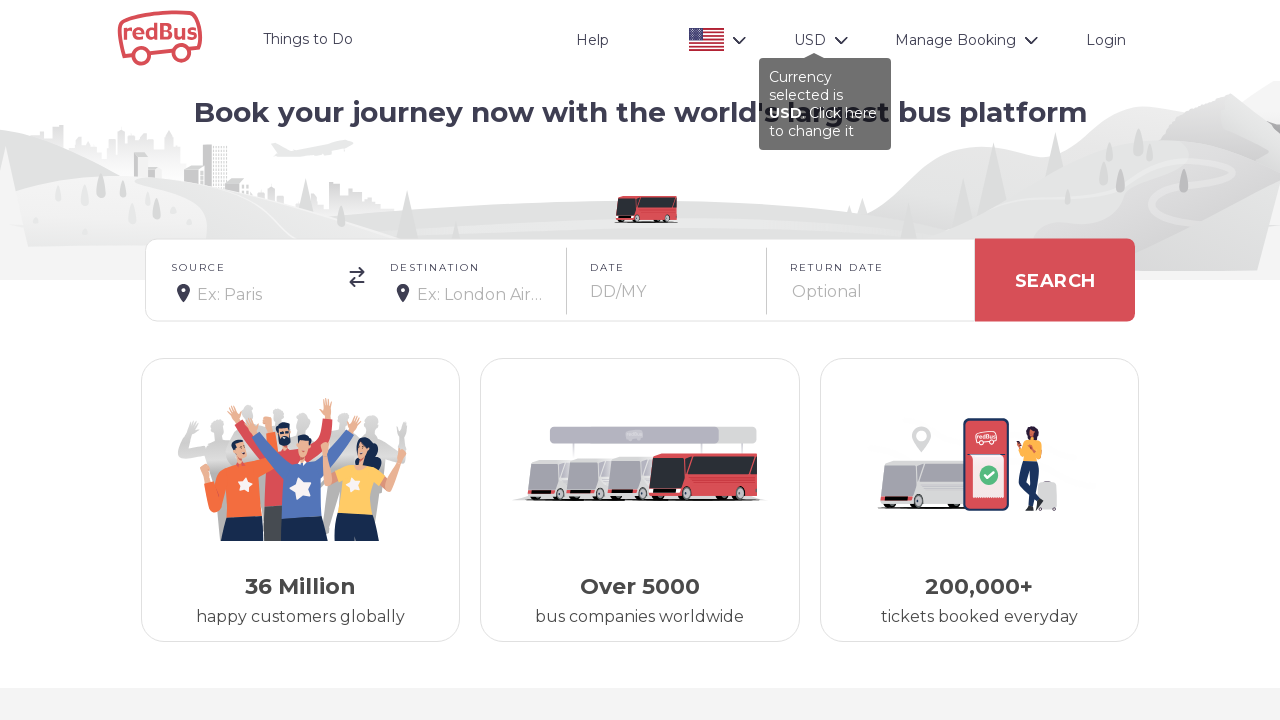

Resized viewport to 300x500 pixels
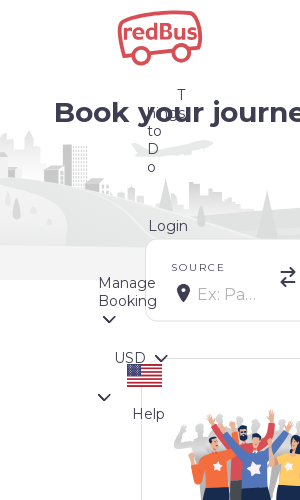

Waited for viewport resize to complete
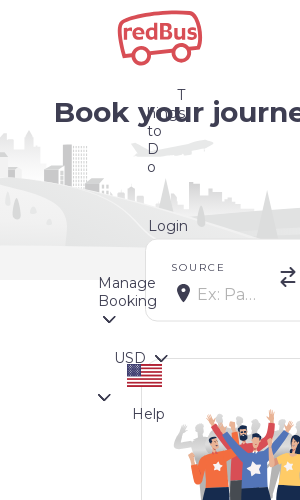

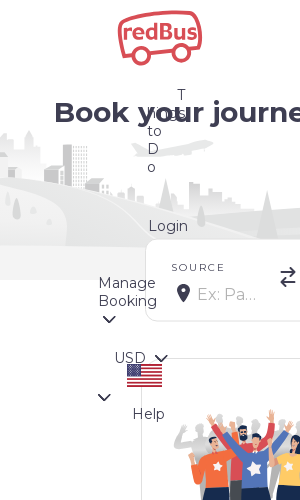